Tests alert/dialog handling by clicking a button that triggers an alert and then dismissing the alert dialog

Starting URL: https://testautomationpractice.blogspot.com/

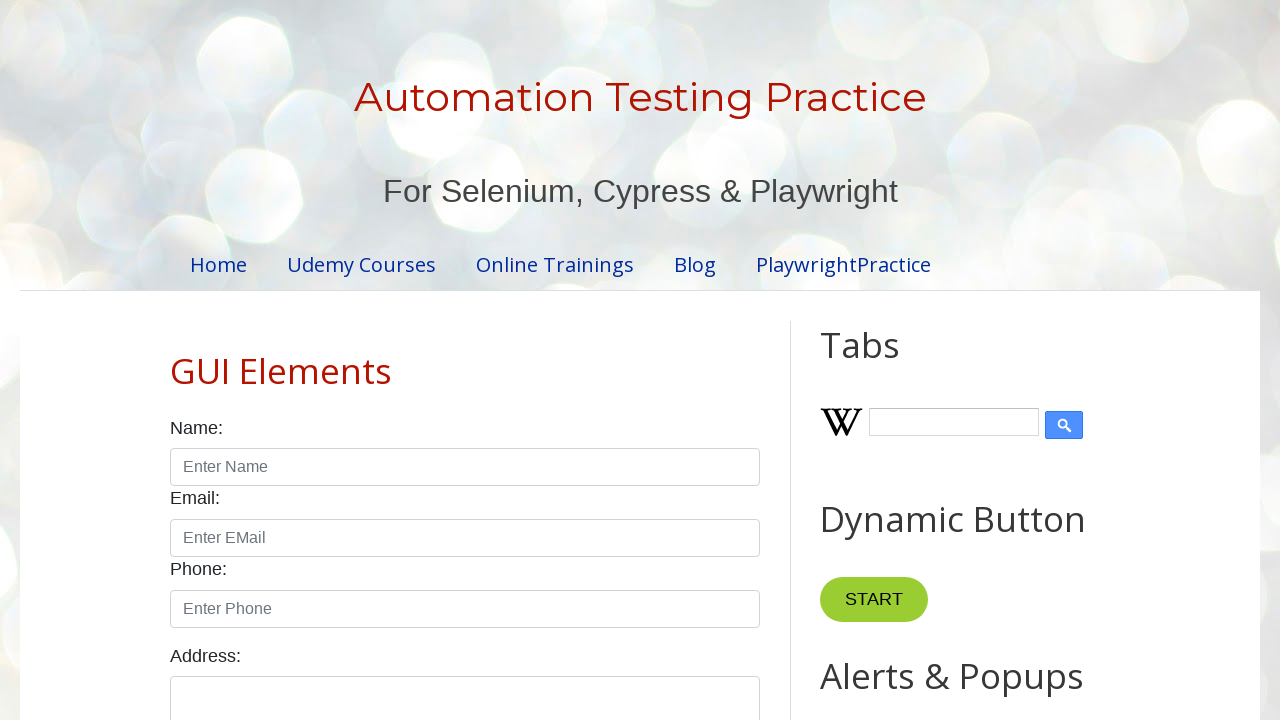

Clicked button to trigger alert dialog at (888, 361) on xpath=//*[@id='HTML9']/div[1]/button
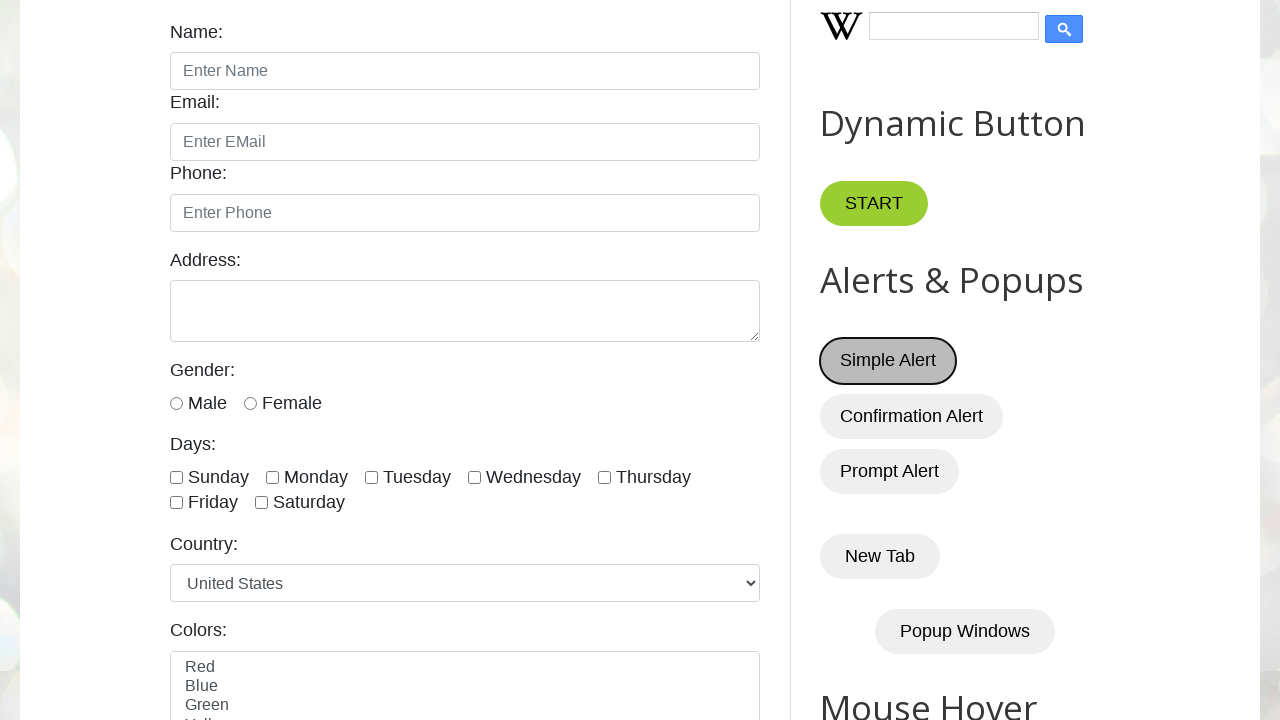

Set up dialog handler to dismiss alerts
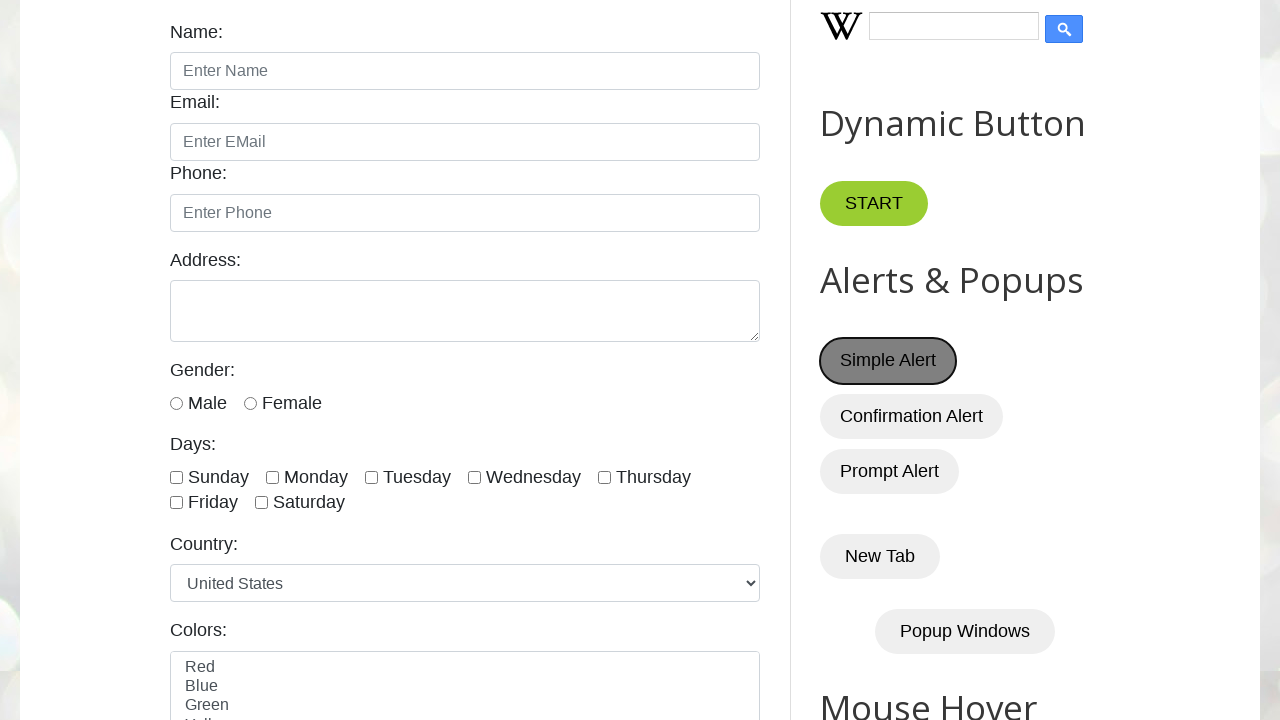

Configured one-time dialog handler to dismiss alert
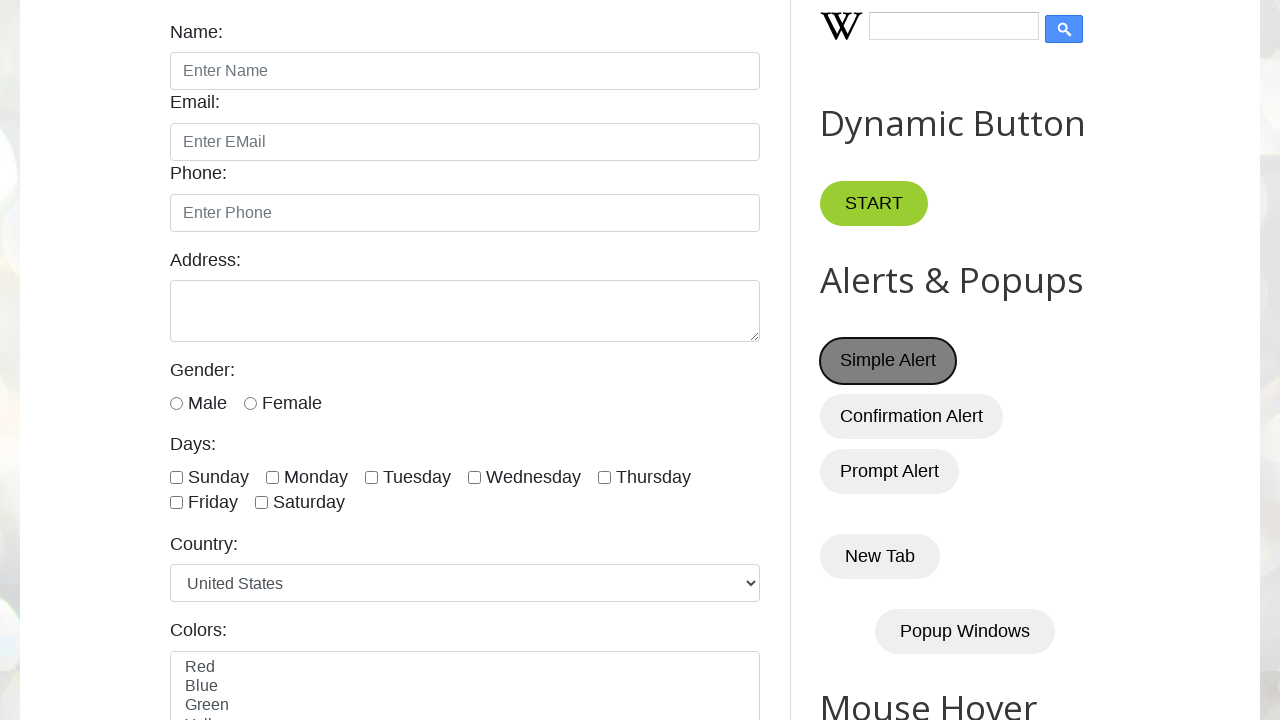

Clicked button to trigger alert dialog with handler active at (888, 361) on xpath=//*[@id='HTML9']/div[1]/button
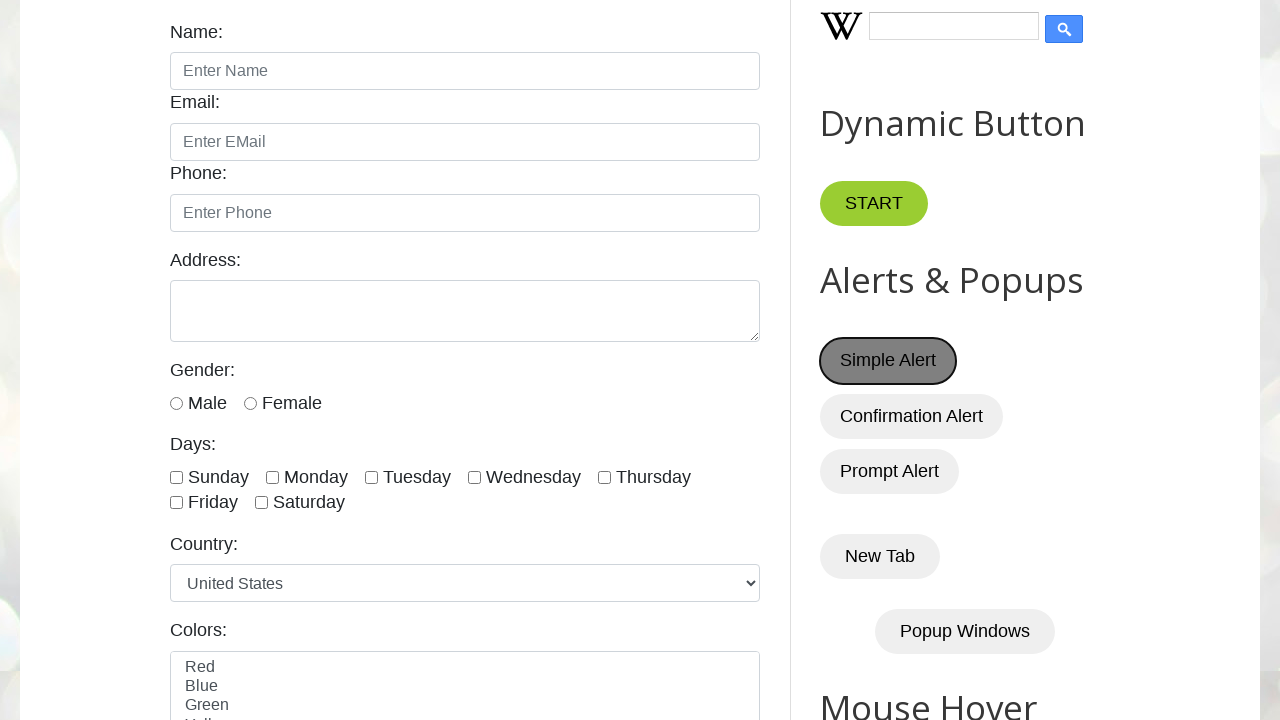

Waited for dialog interaction to complete
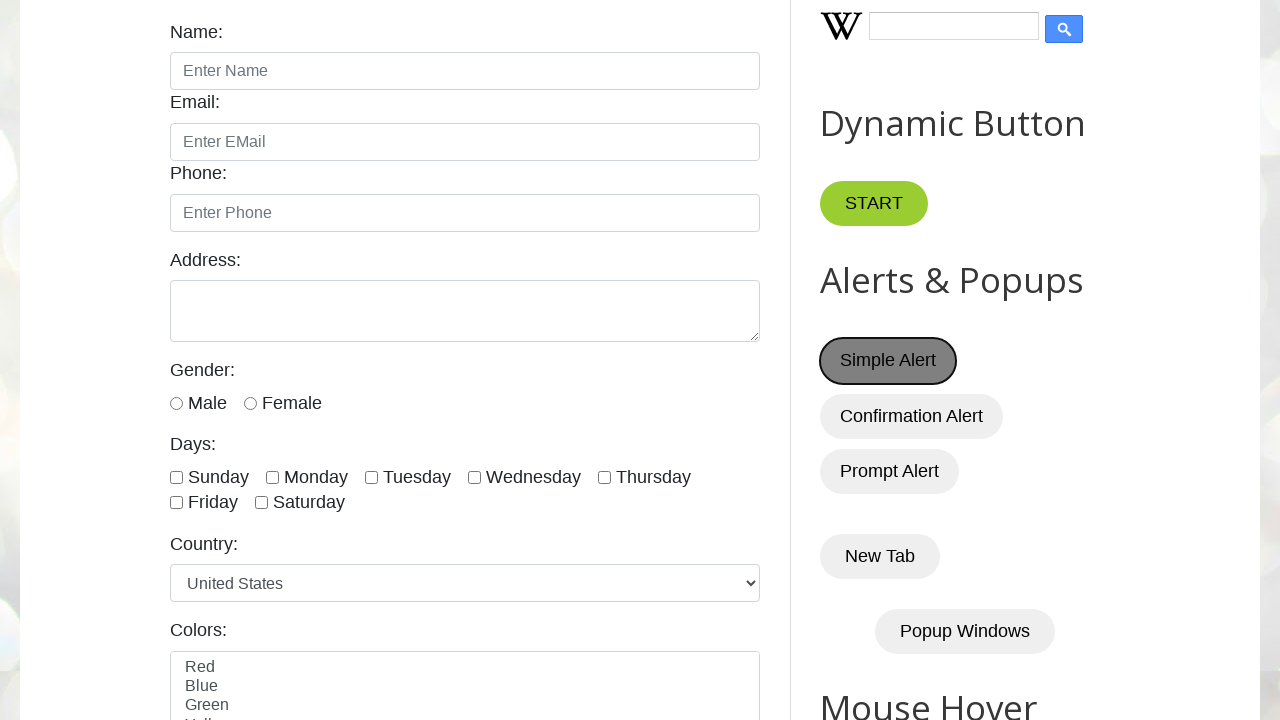

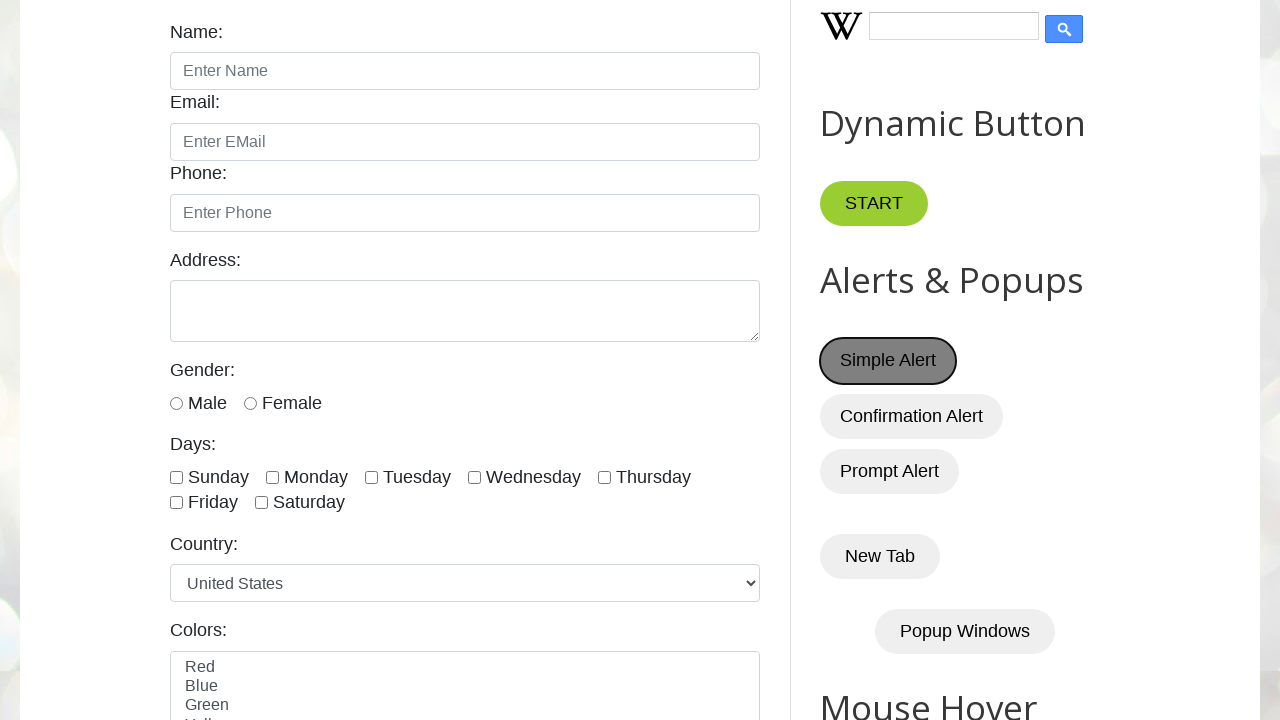